Tests JavaScript confirmation alert handling by clicking a button to trigger a confirmation dialog, accepting the alert, and verifying the result message displays correctly on the page.

Starting URL: http://the-internet.herokuapp.com/javascript_alerts

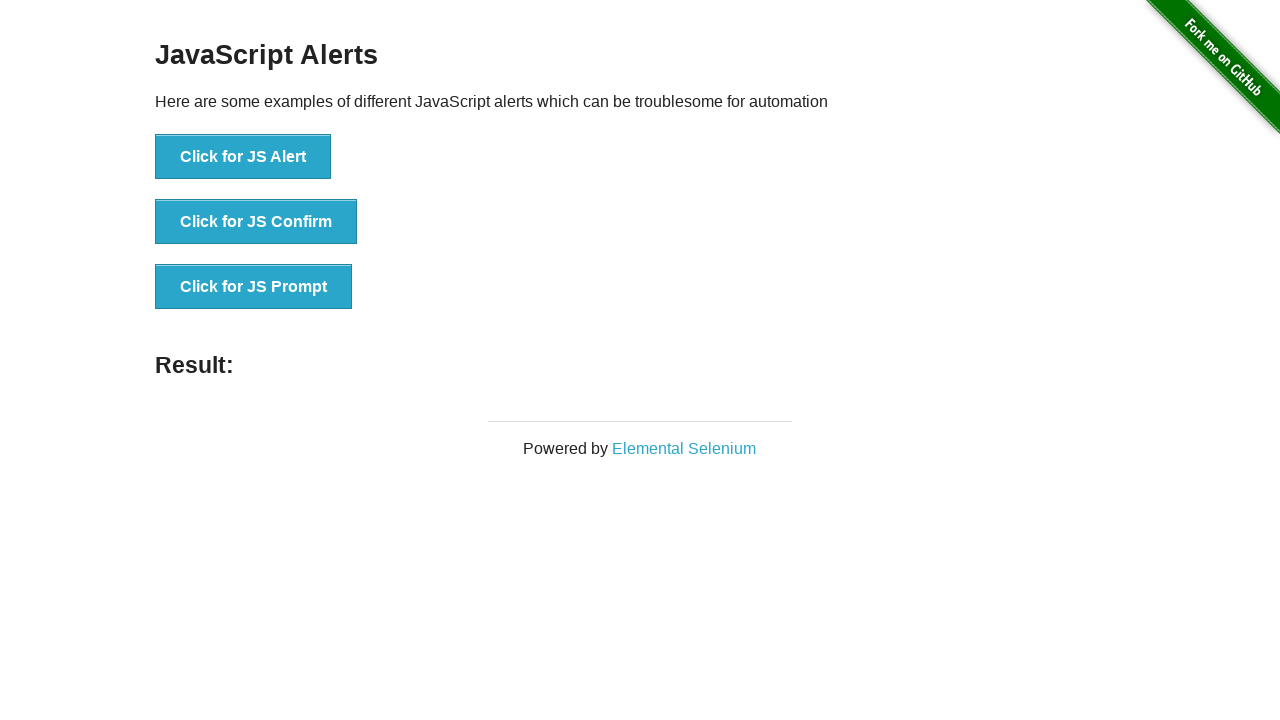

Set up dialog handler to accept confirmation alerts
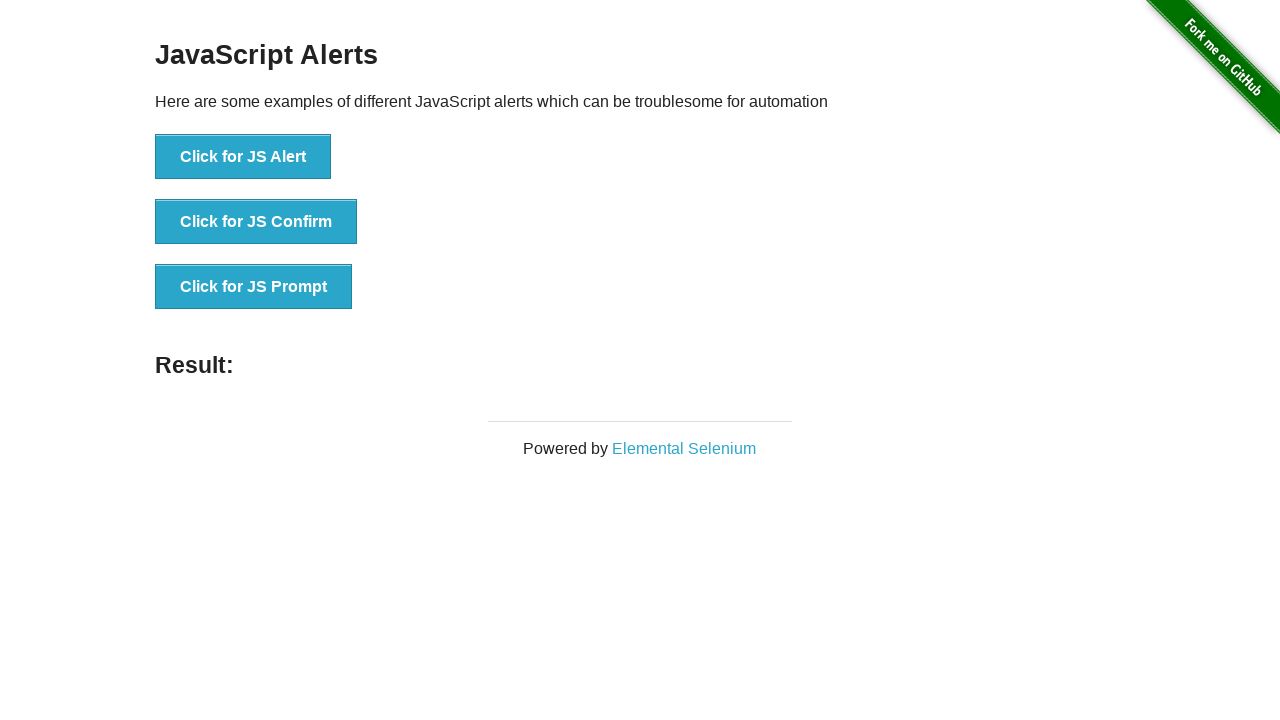

Clicked the confirmation alert button at (256, 222) on ul > li:nth-child(2) > button
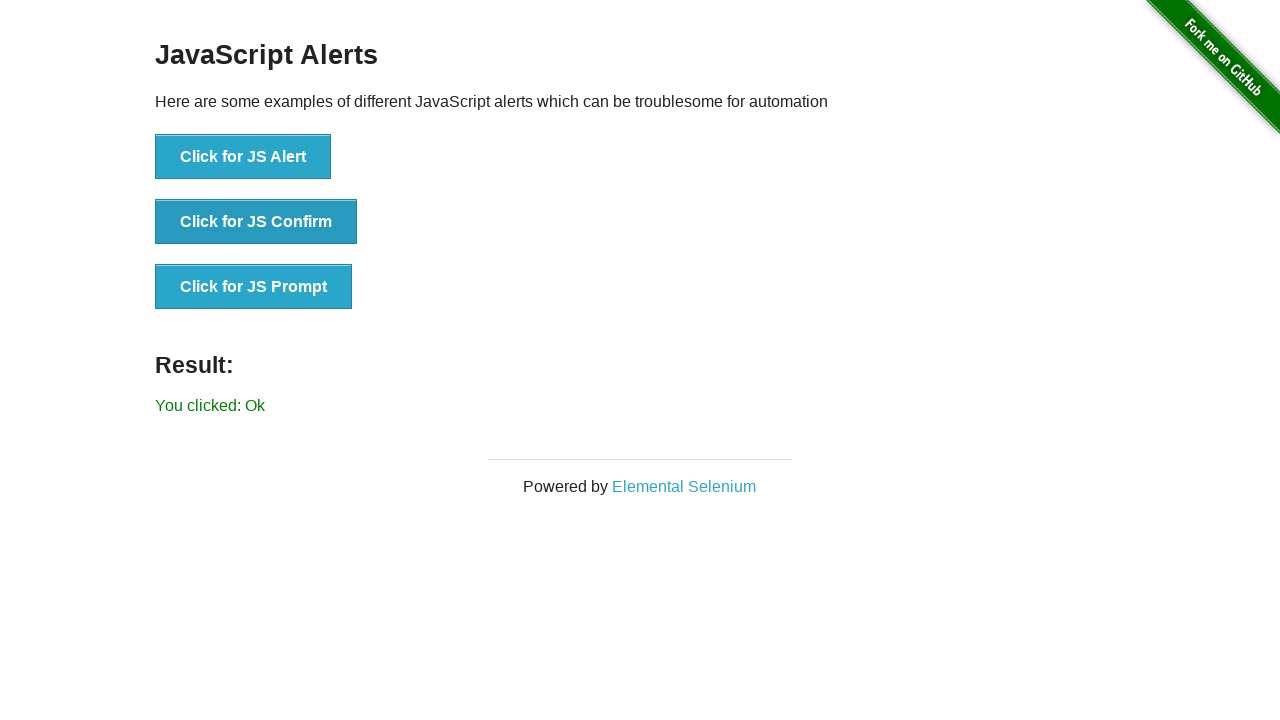

Result message element loaded
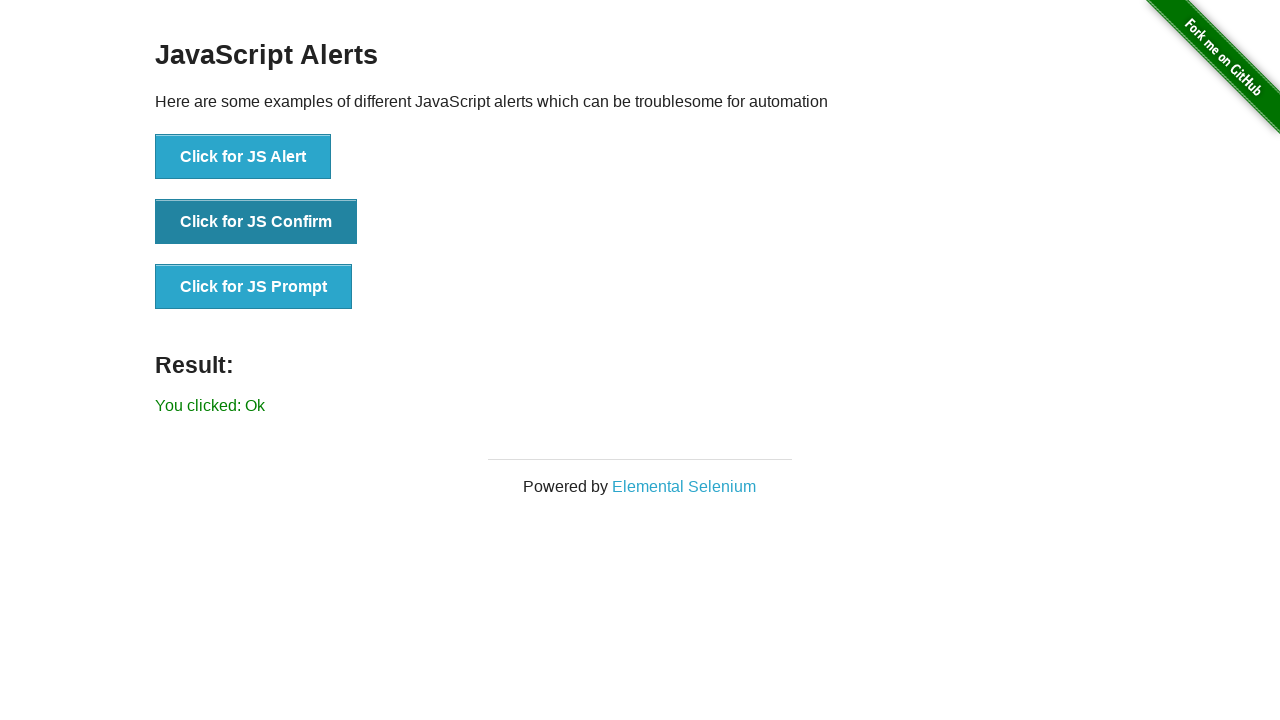

Retrieved result text: 'You clicked: Ok'
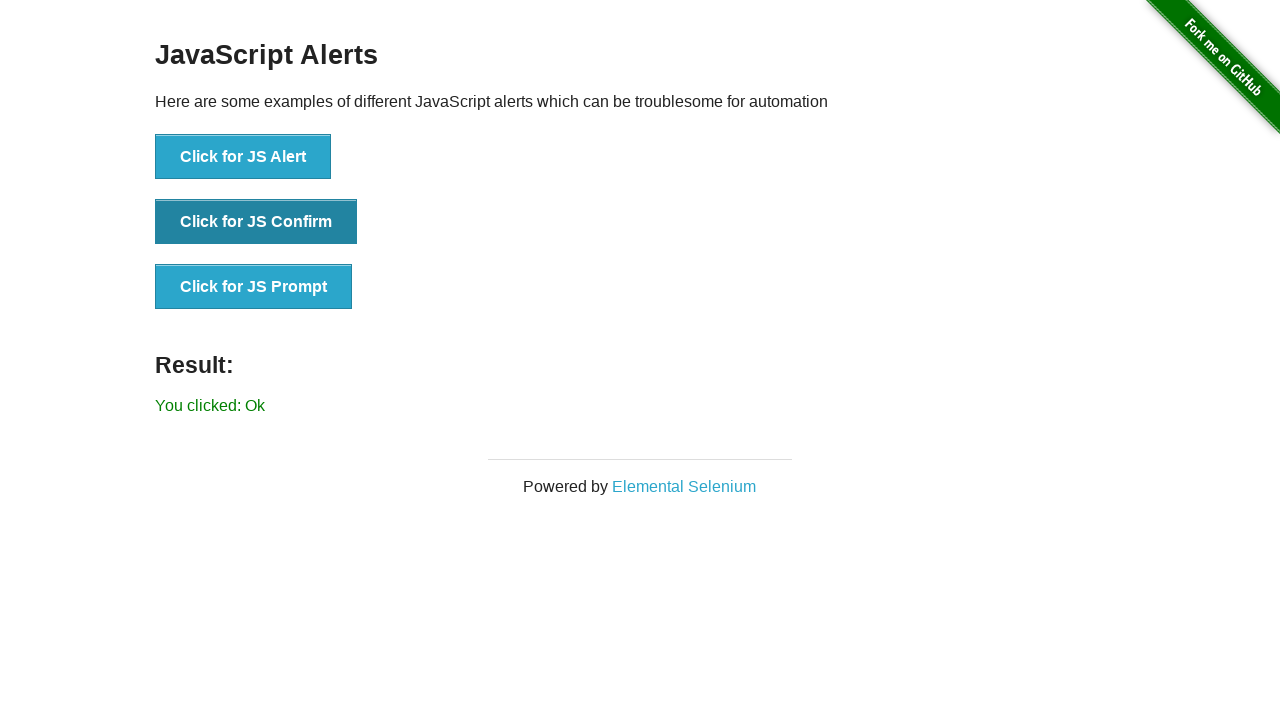

Verified result text matches expected 'You clicked: Ok'
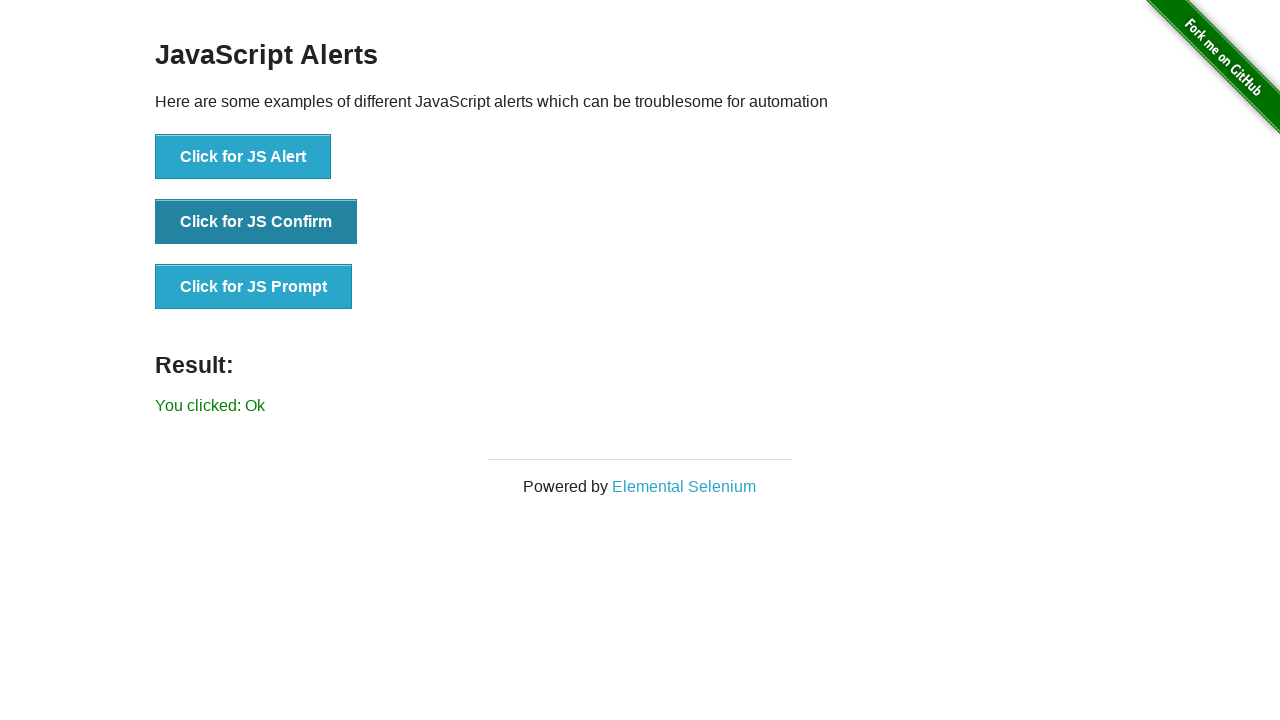

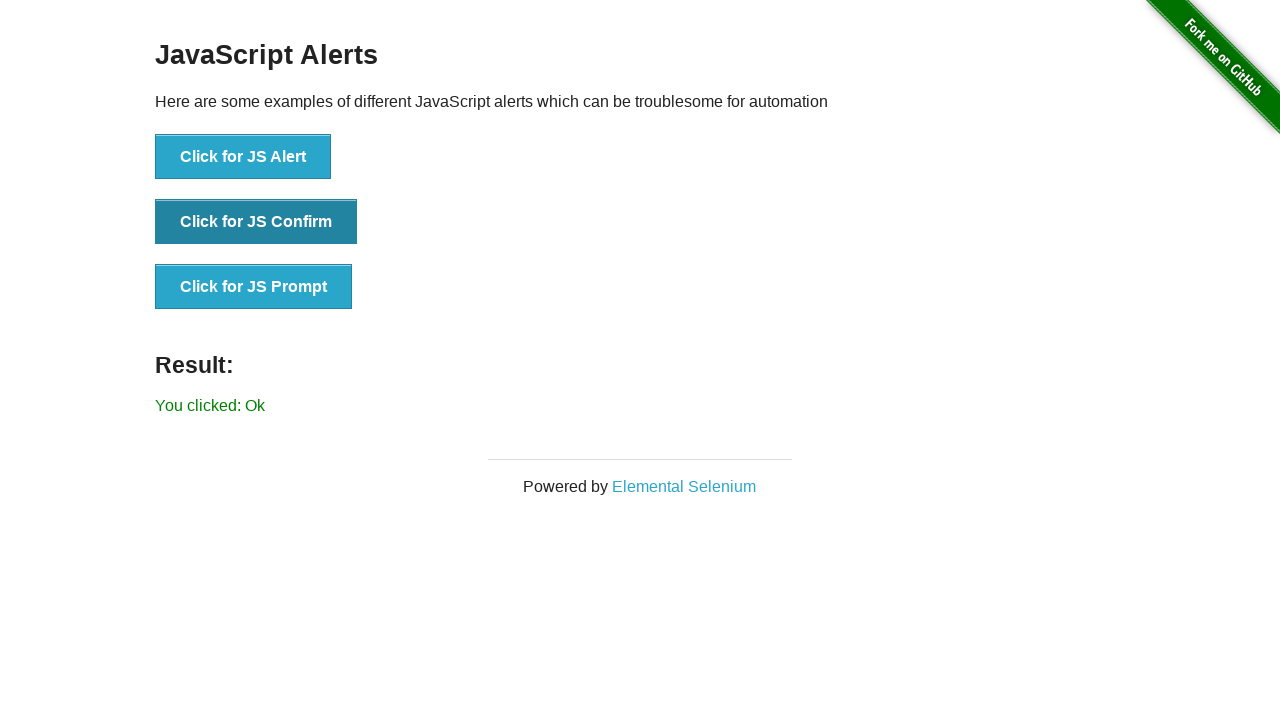